Tests mouse hover functionality by hovering over a "Free Ebooks" menu item and then clicking on a submenu option "Free Deep Learning eBooks"

Starting URL: https://www.globalsqa.com/demo-site/

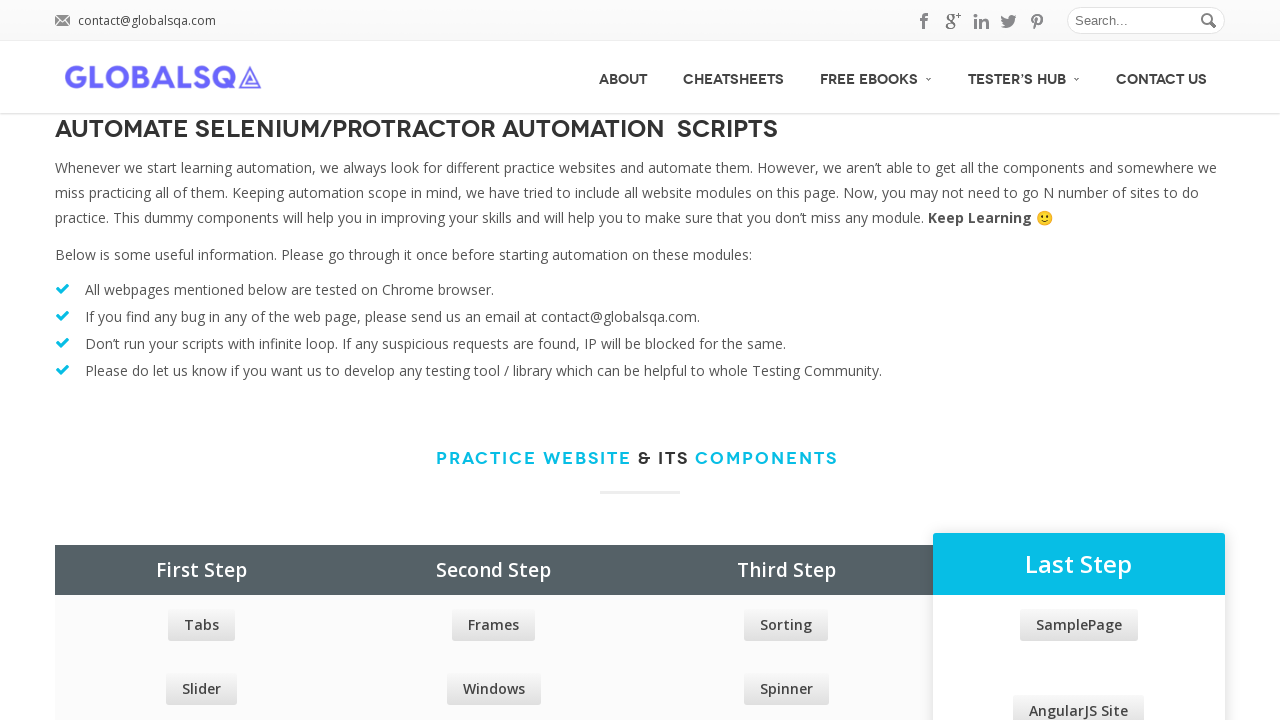

Hovered over 'Free Ebooks' menu item at (876, 76) on xpath=//a[@class='no_border'][normalize-space()='Free Ebooks']
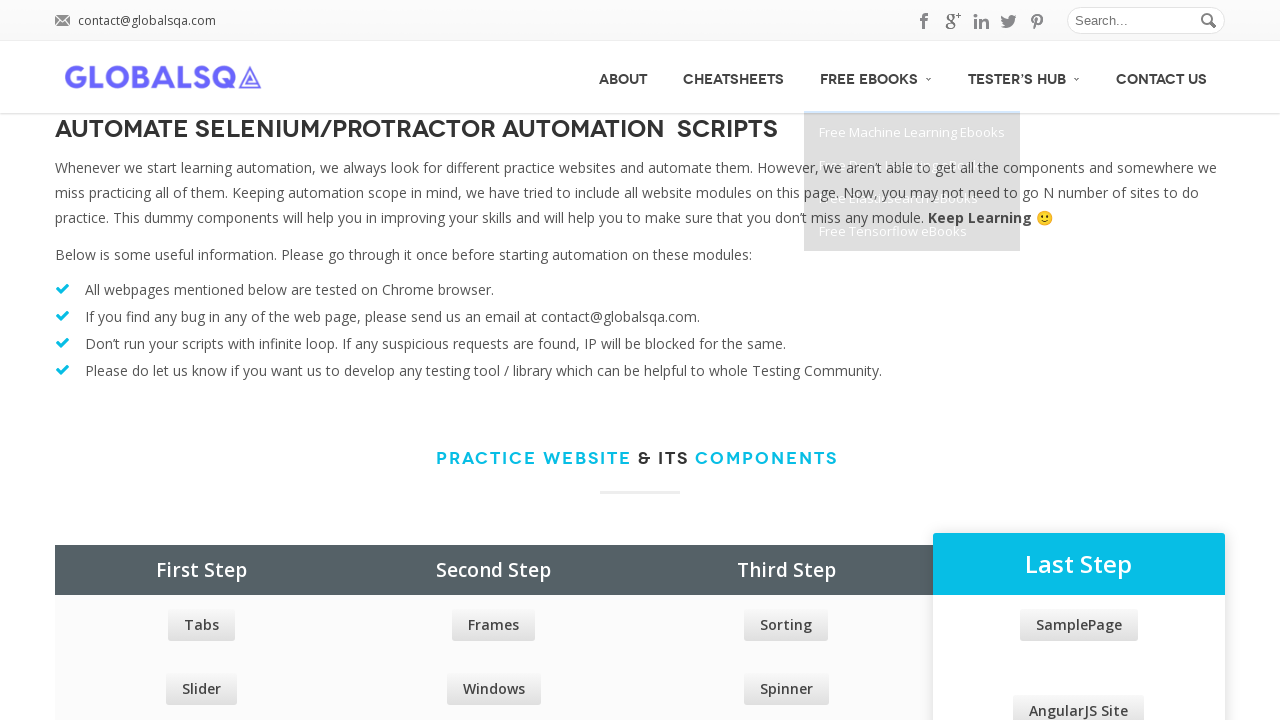

Clicked on 'Free Deep Learning eBooks' submenu option at (903, 165) on xpath=//span[normalize-space()='Free Deep Learning eBooks']
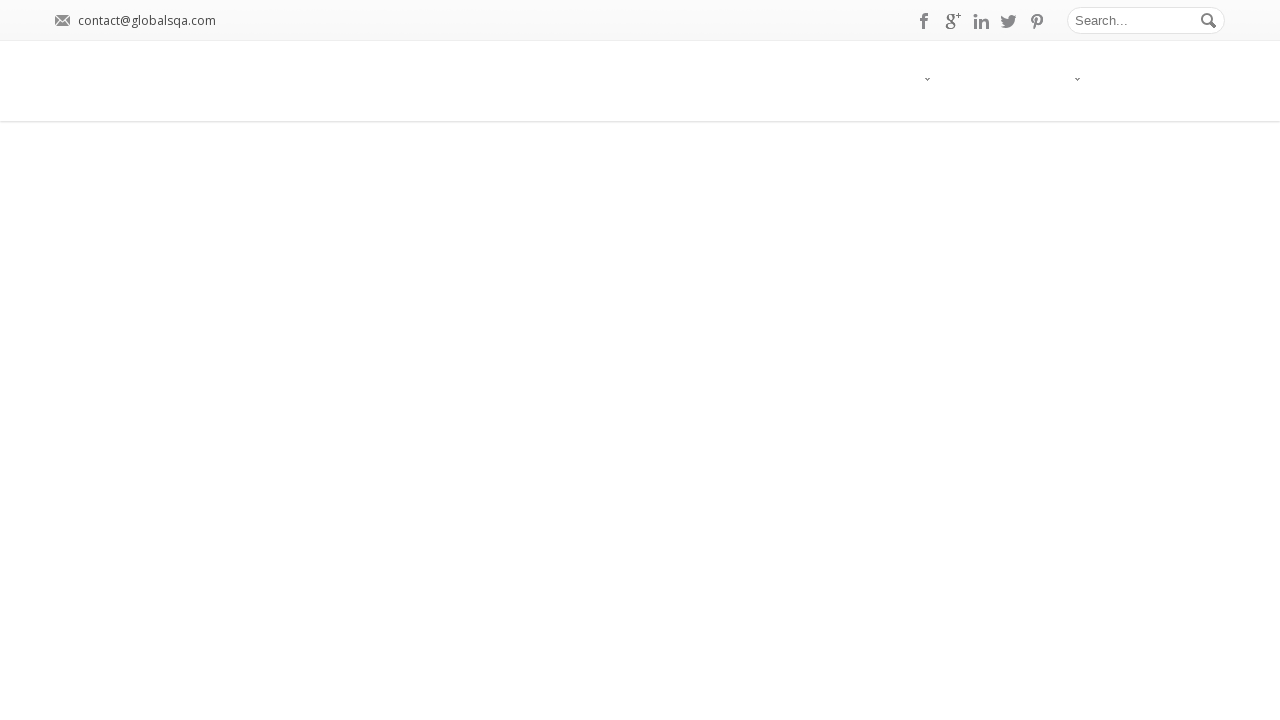

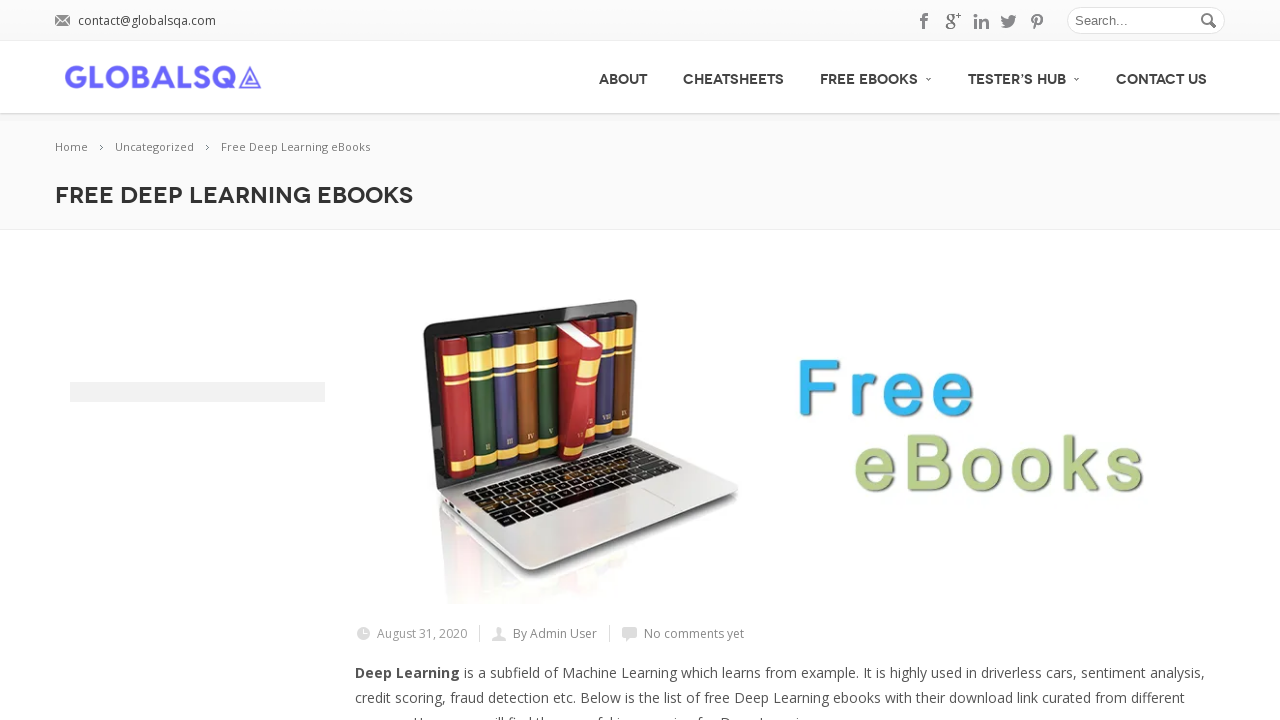